Finds and clicks the Financial link on the calculator website

Starting URL: https://www.calculator.net/math-calculator.html

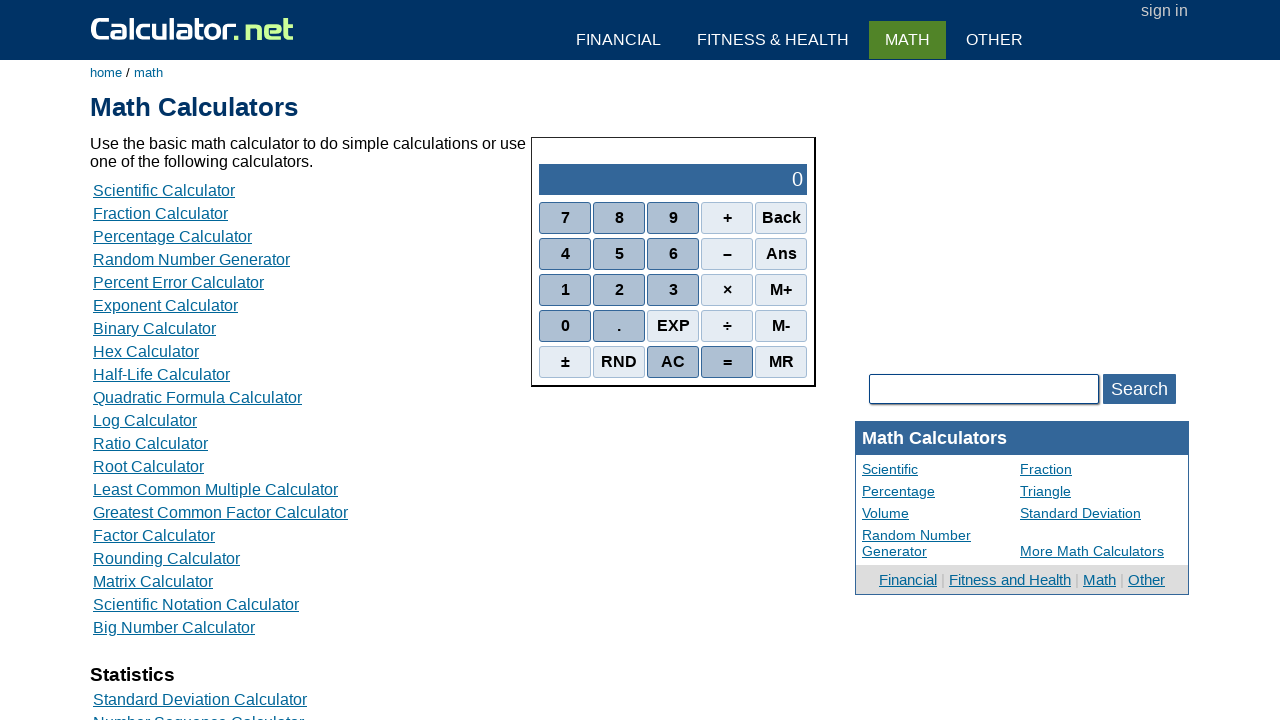

Clicked the Financial link on the calculator website at (908, 580) on a:text('Financial')
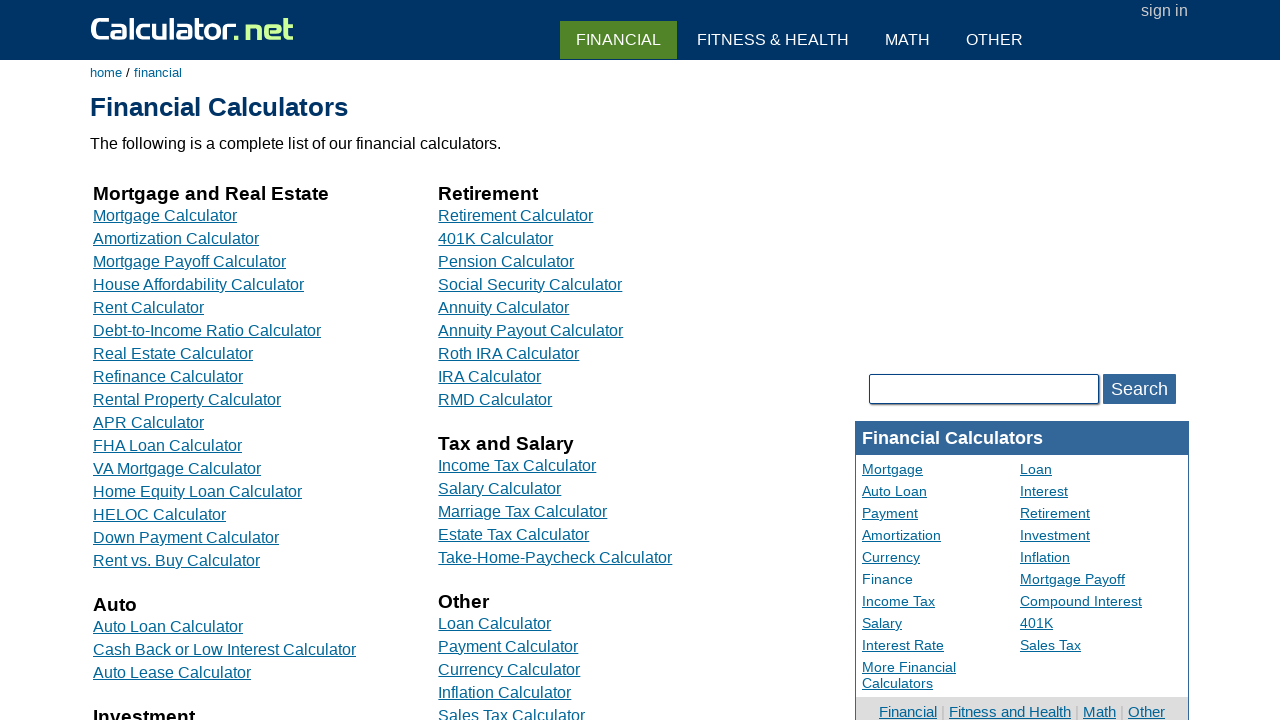

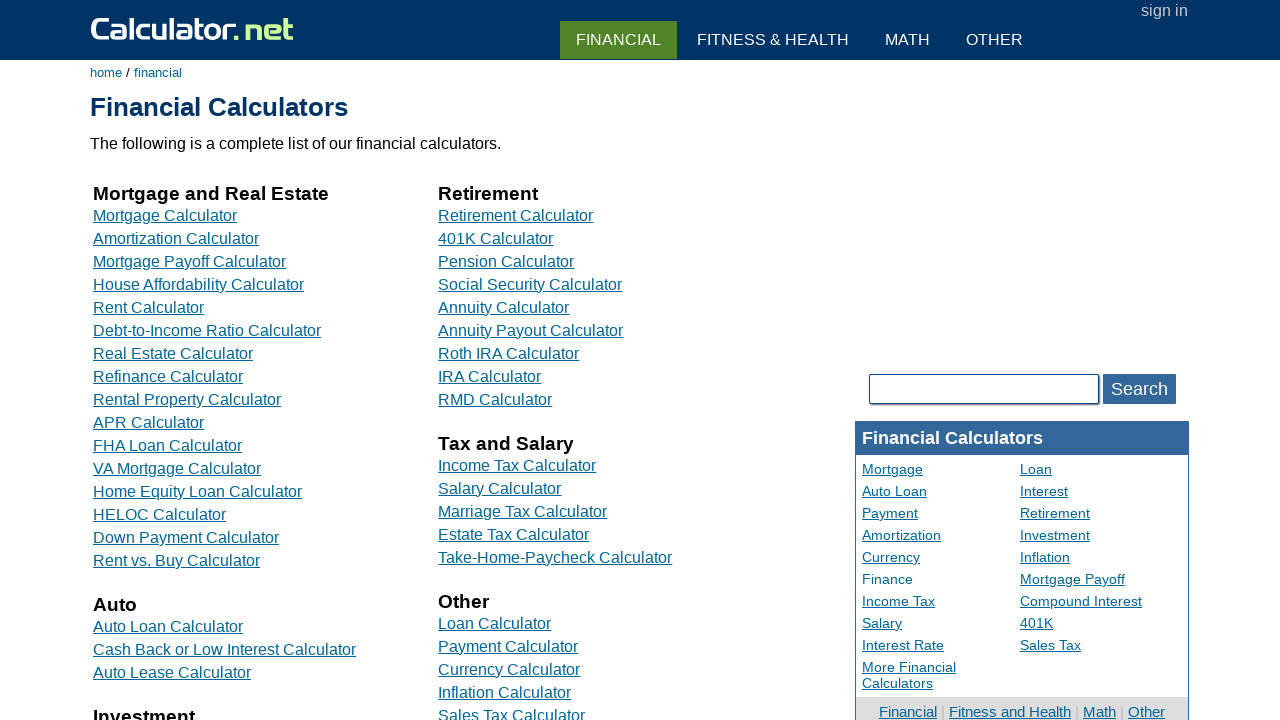